Tests child window handling by clicking a link that opens a new window, switching to the child window, closing it, and switching back to the parent window

Starting URL: https://the-internet.herokuapp.com/windows

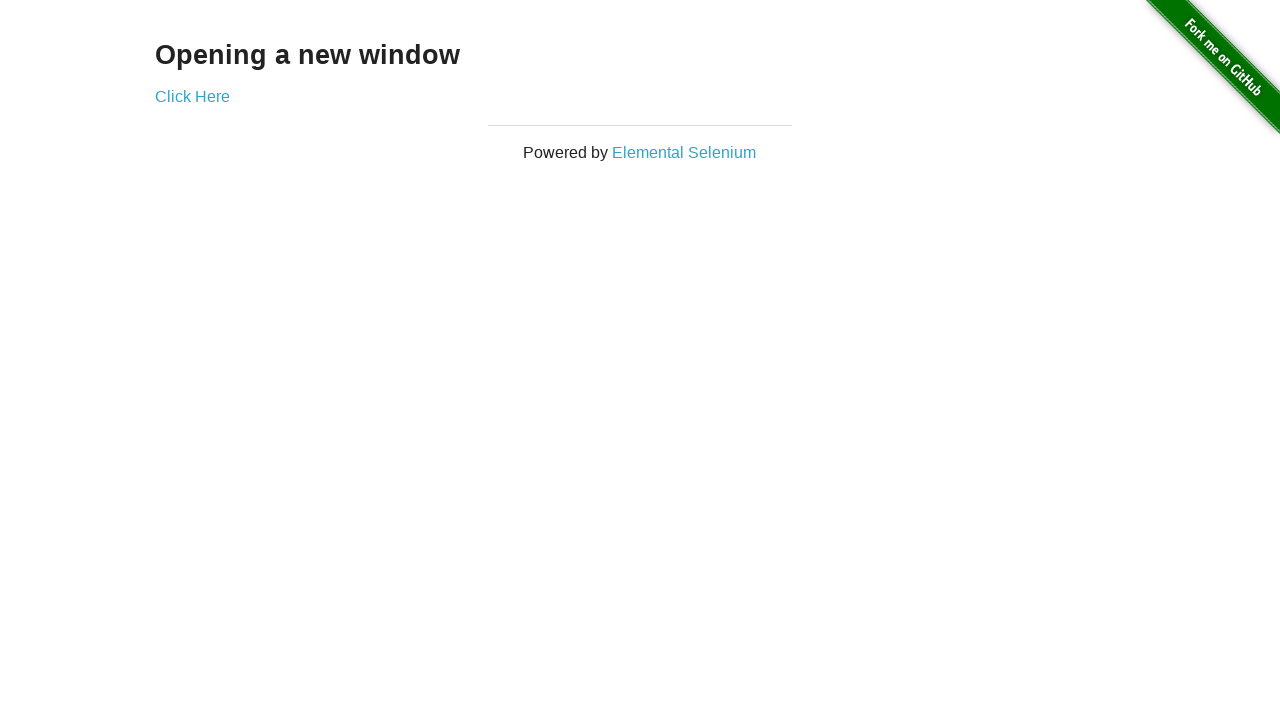

Clicked link to open new child window at (192, 96) on xpath=//*[@class='example']/a
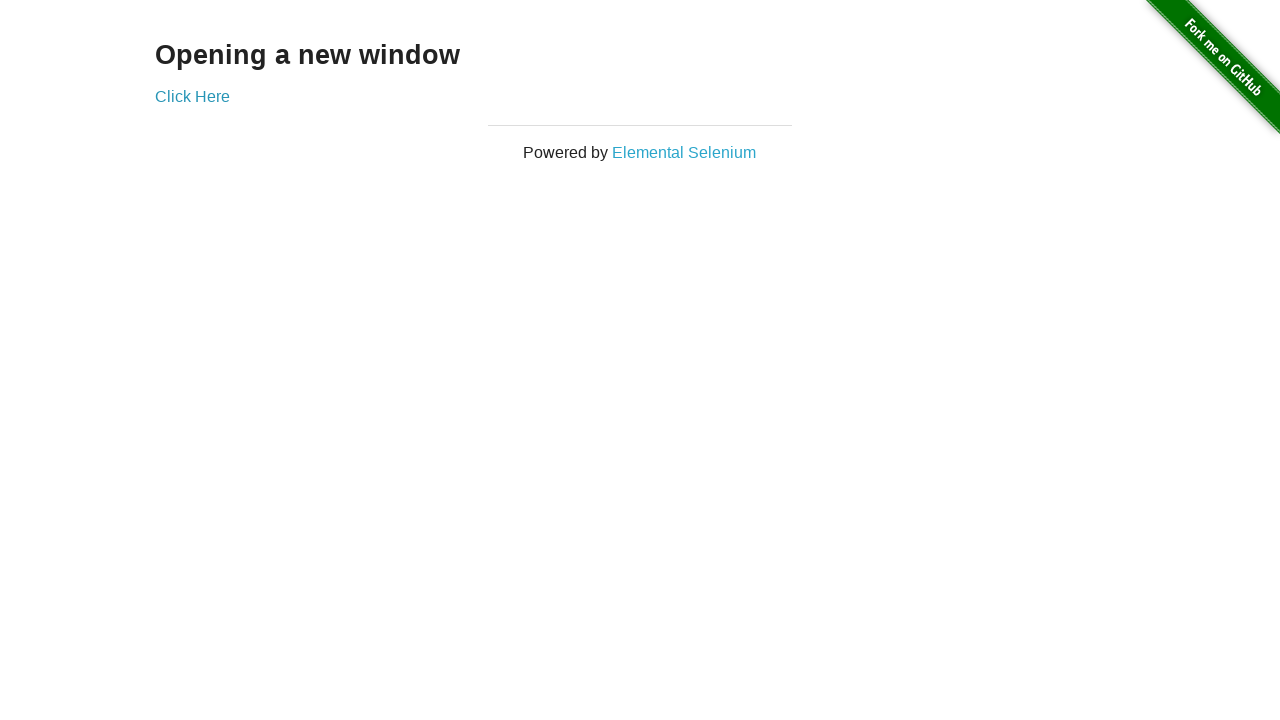

Captured reference to newly opened child window
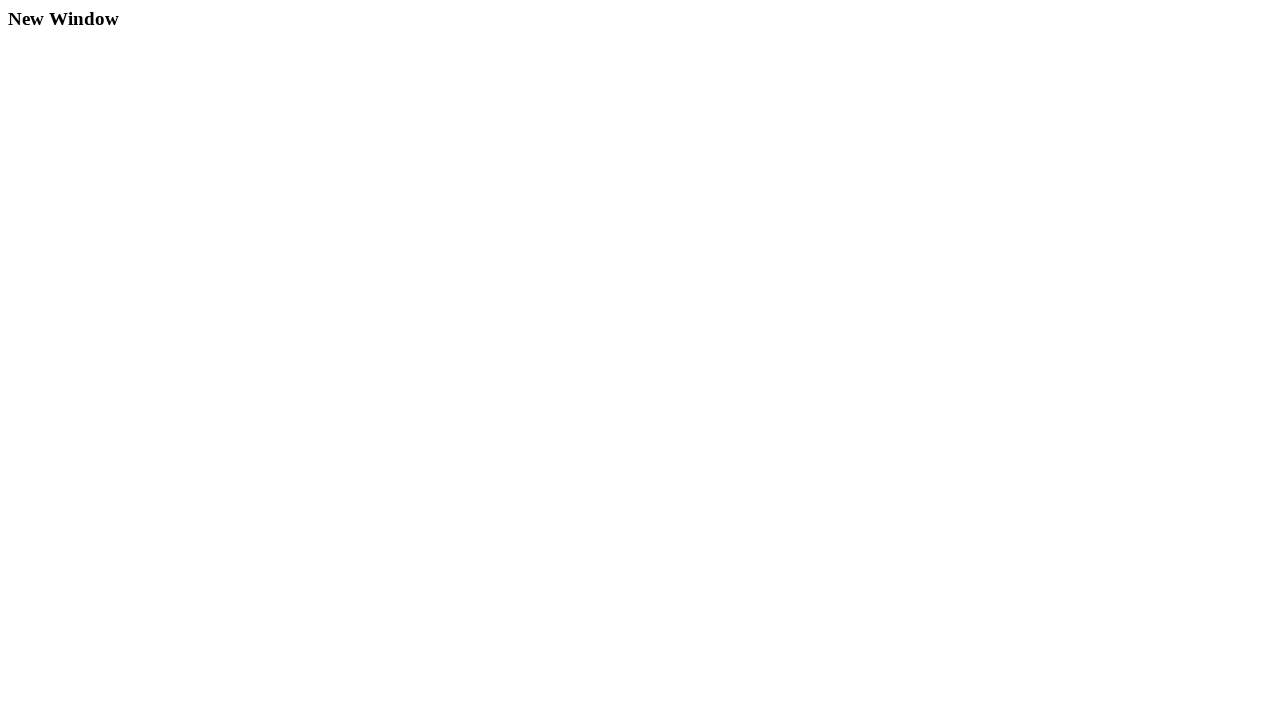

Child window page loaded completely
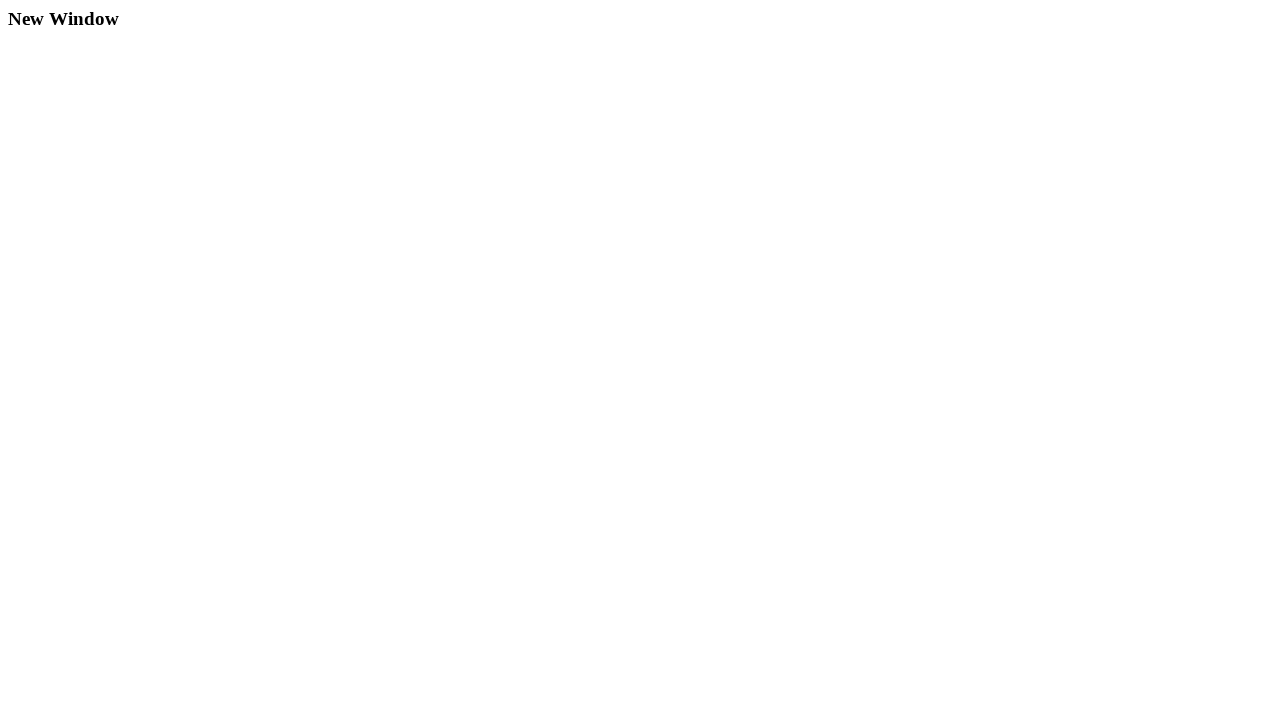

Closed child window
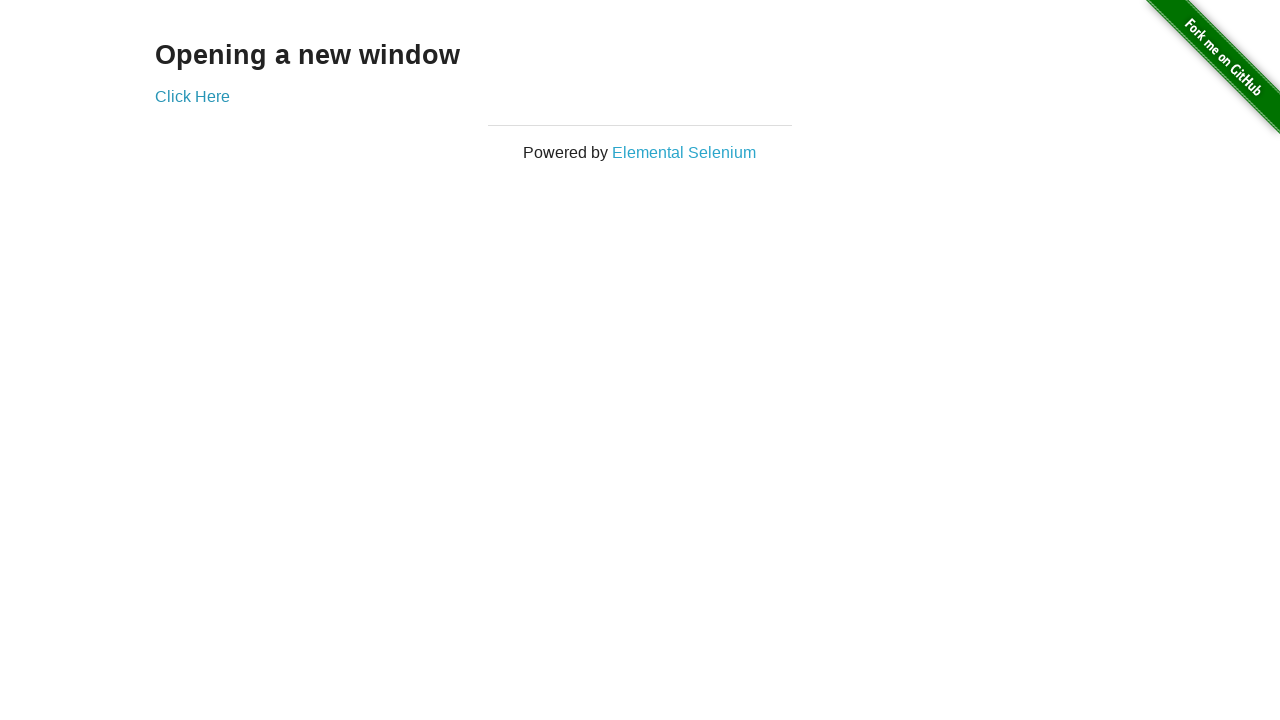

Verified parent window is still accessible and content loaded
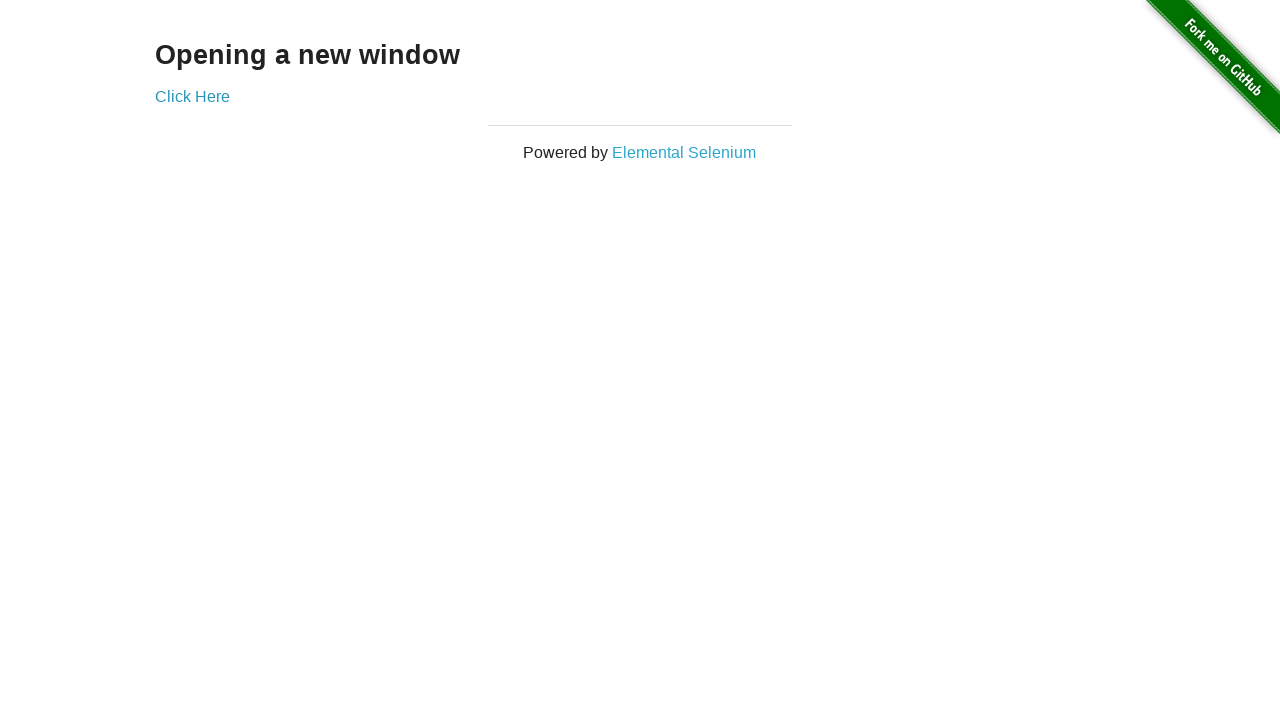

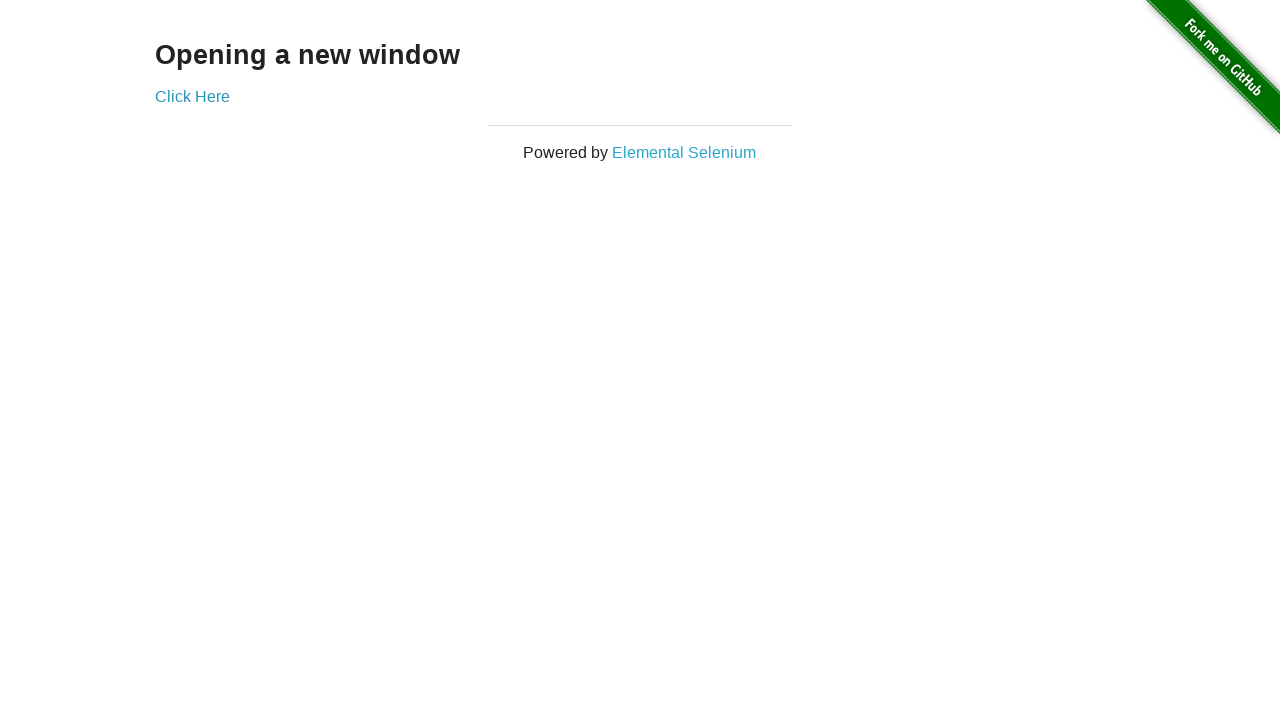